Tests form validation when email has no user part before @, expects alert about incorrect email format

Starting URL: https://ool-content.walshcollege.edu/CourseFiles/IT/IT414/MASTER/Week04/WI20-website-testing-sites/assignment/index.php

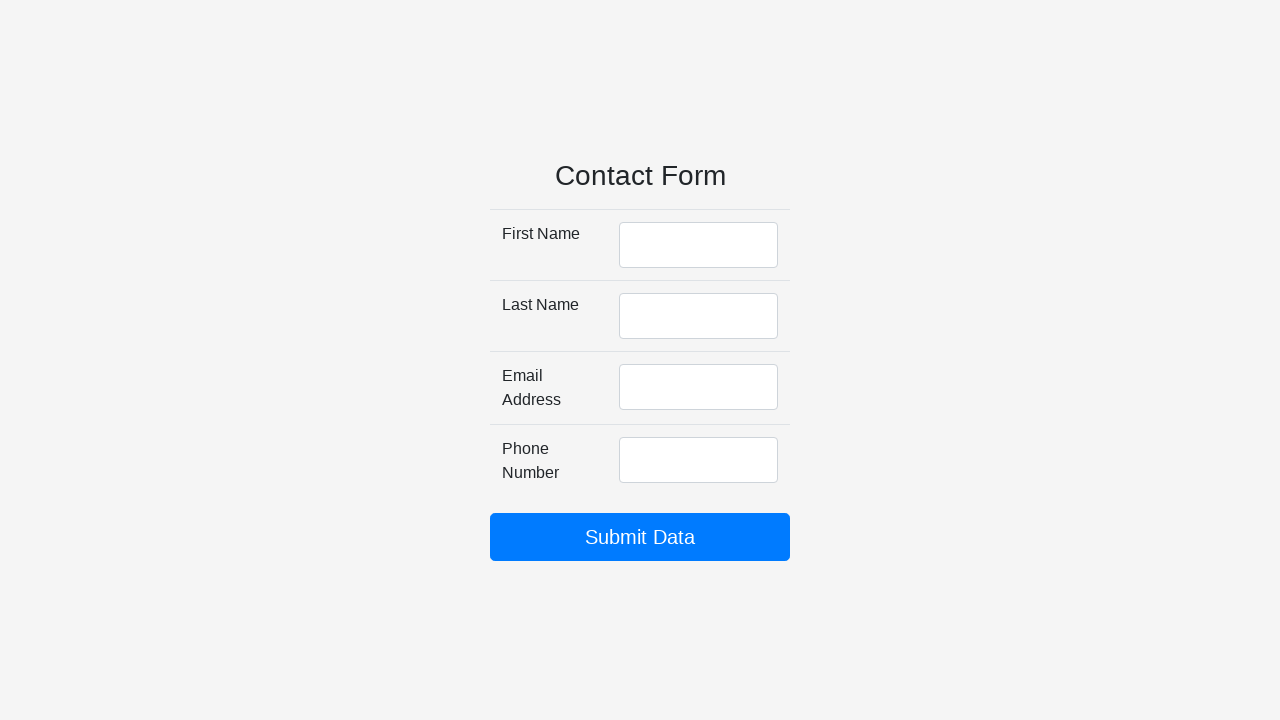

Filled first name field with 'Zachary' on #firstName
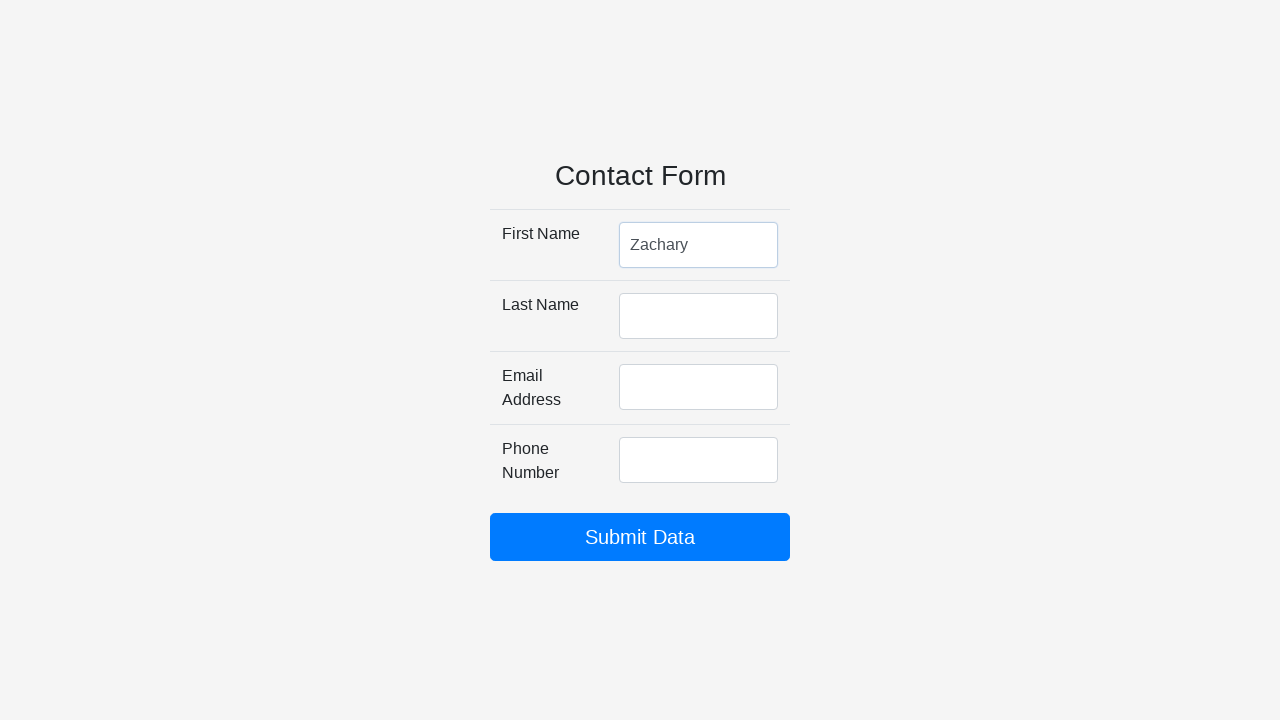

Filled last name field with 'Suidan' on #lastName
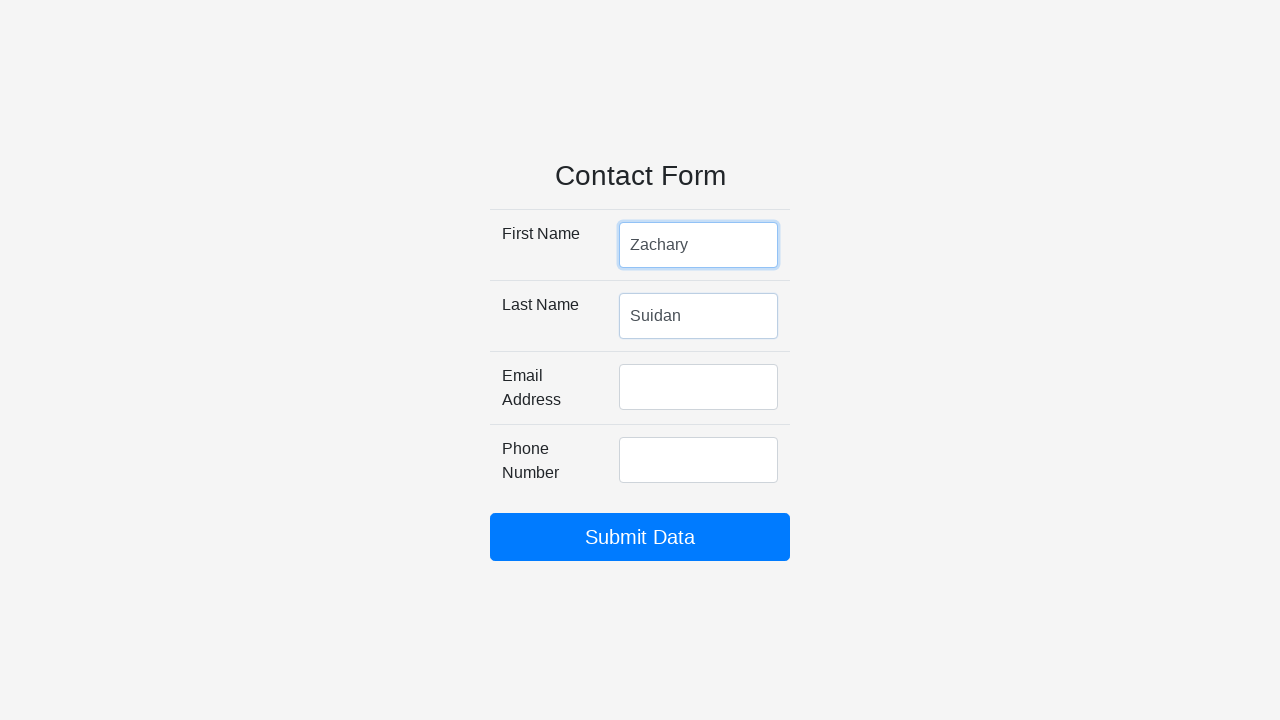

Filled email field with '@gmail.com' (missing user part before @) on #emailAddress
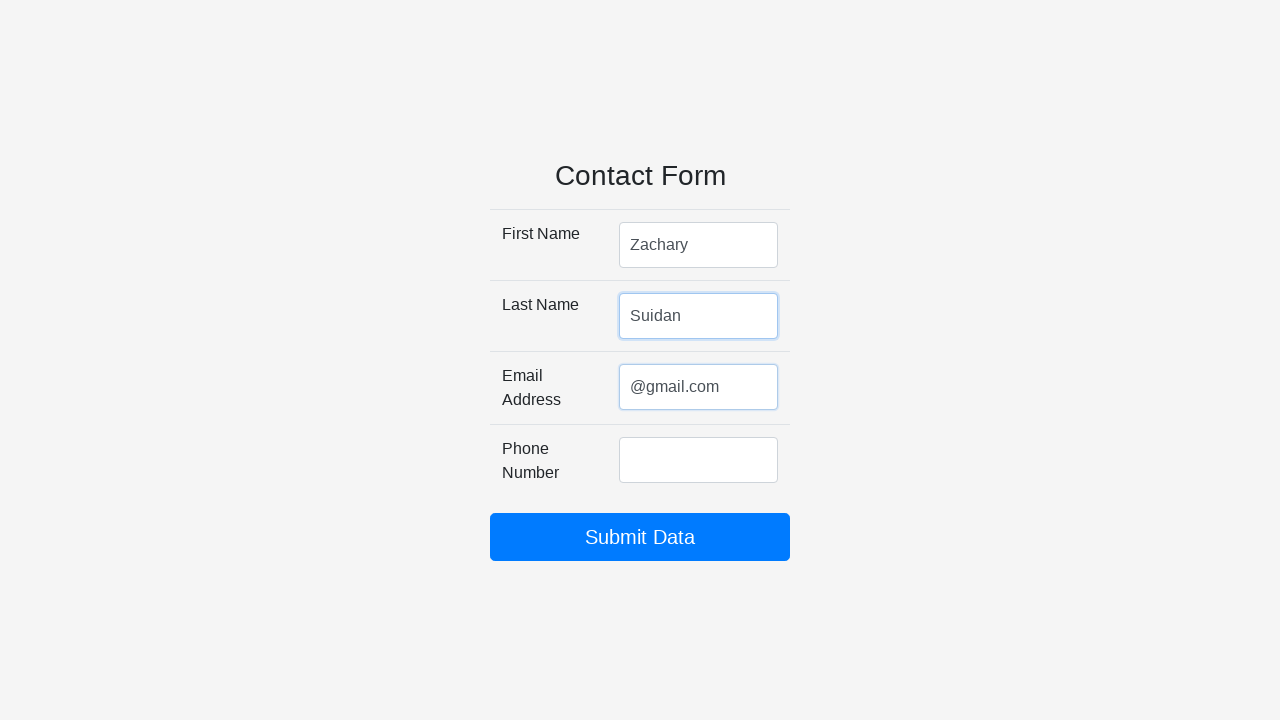

Filled phone number field with '248-123-4567' on #phoneNumber
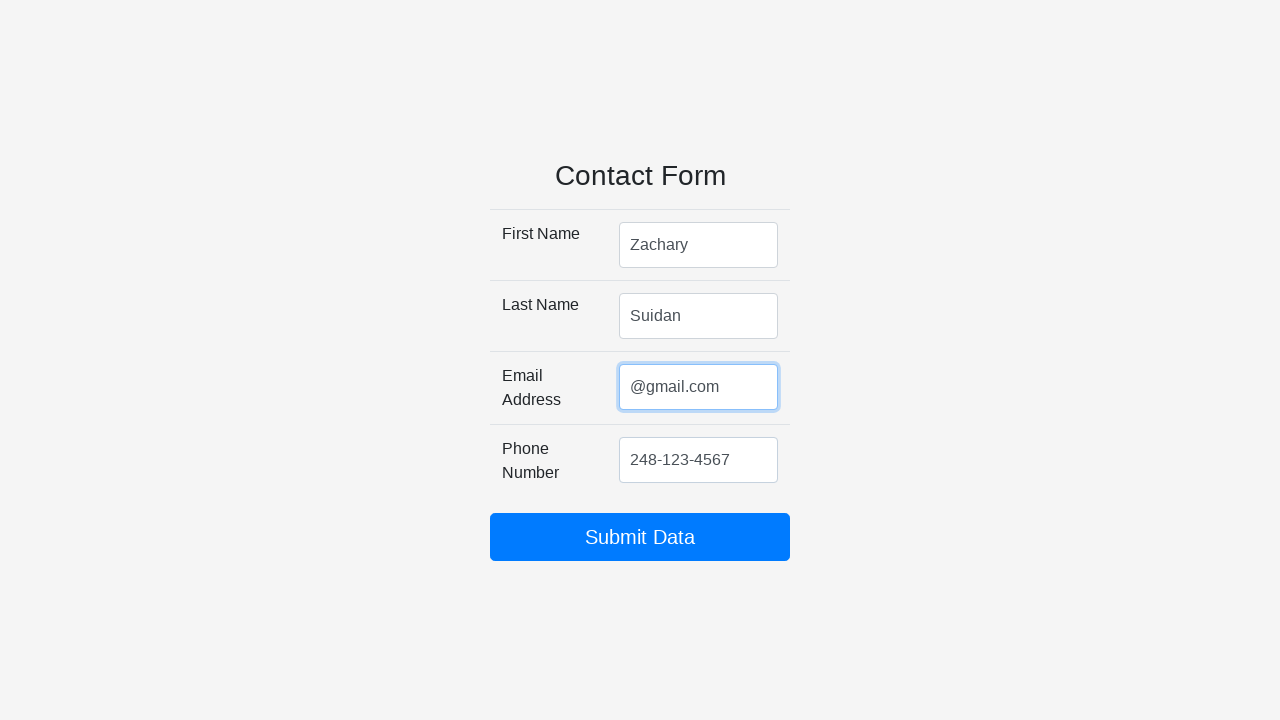

Clicked submit button to validate form at (640, 537) on #my_submit
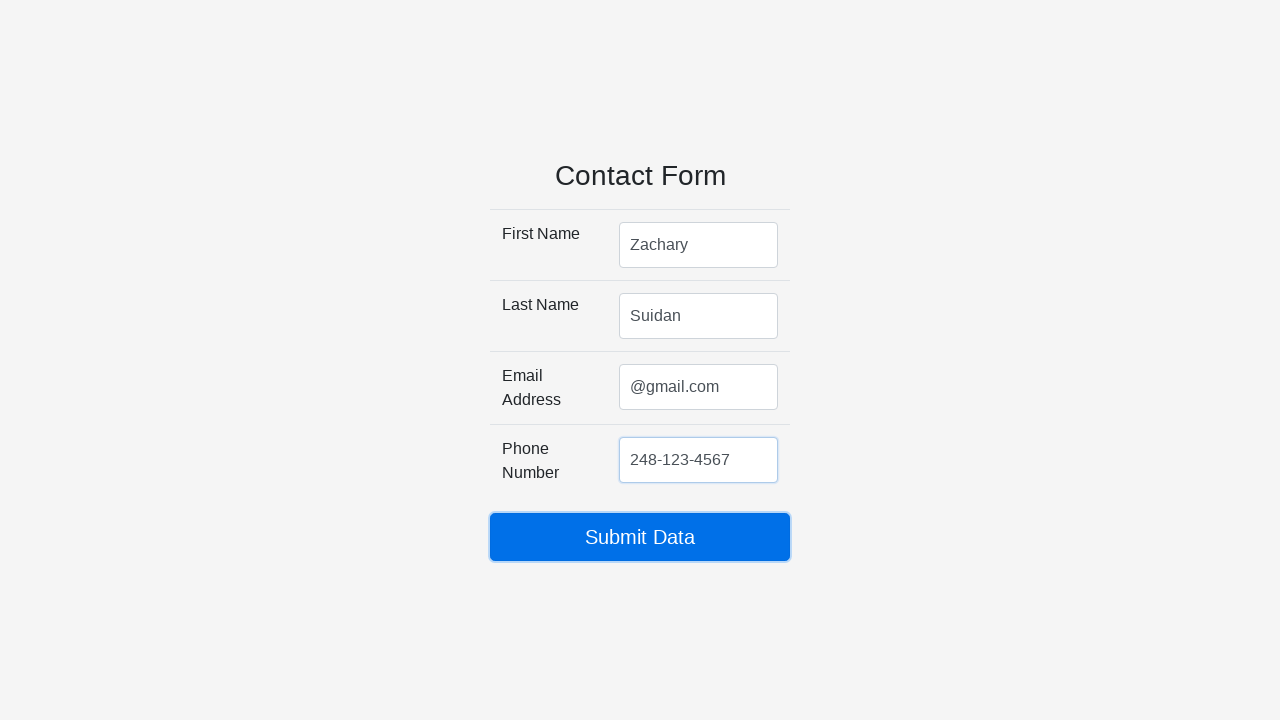

Alert dialog appeared with incorrect email format message and was accepted
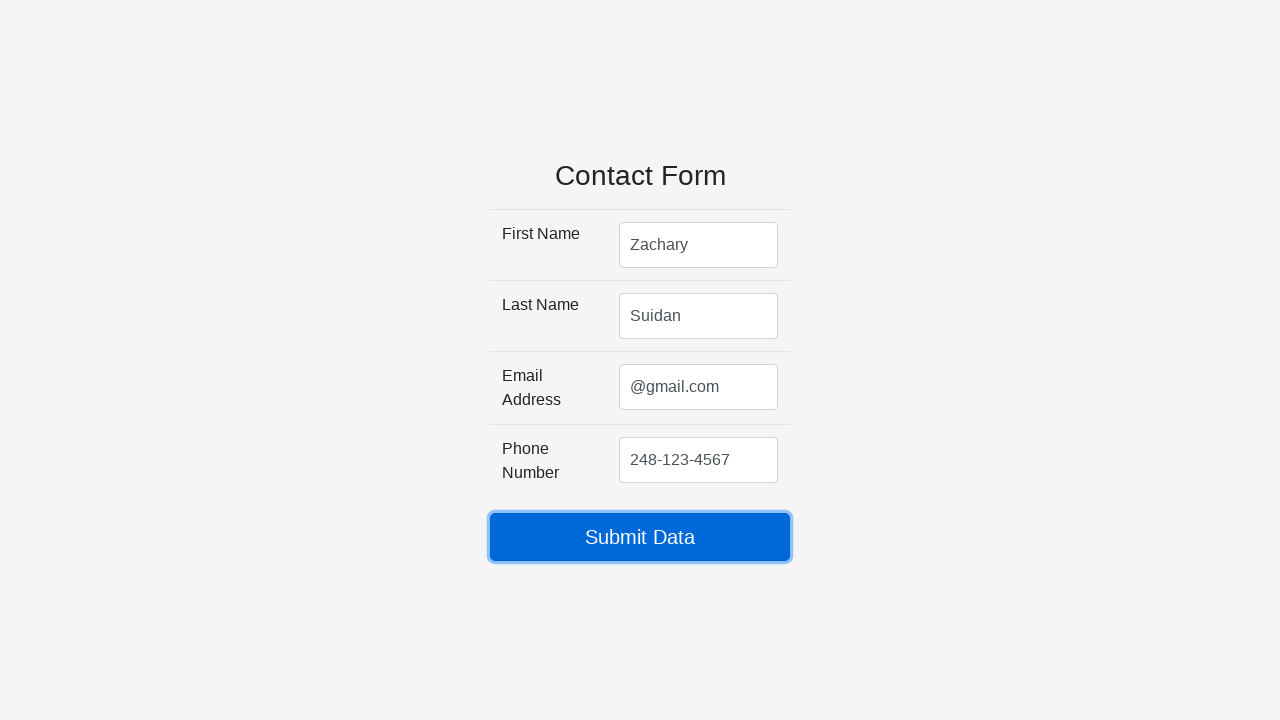

Cleared first name field on #firstName
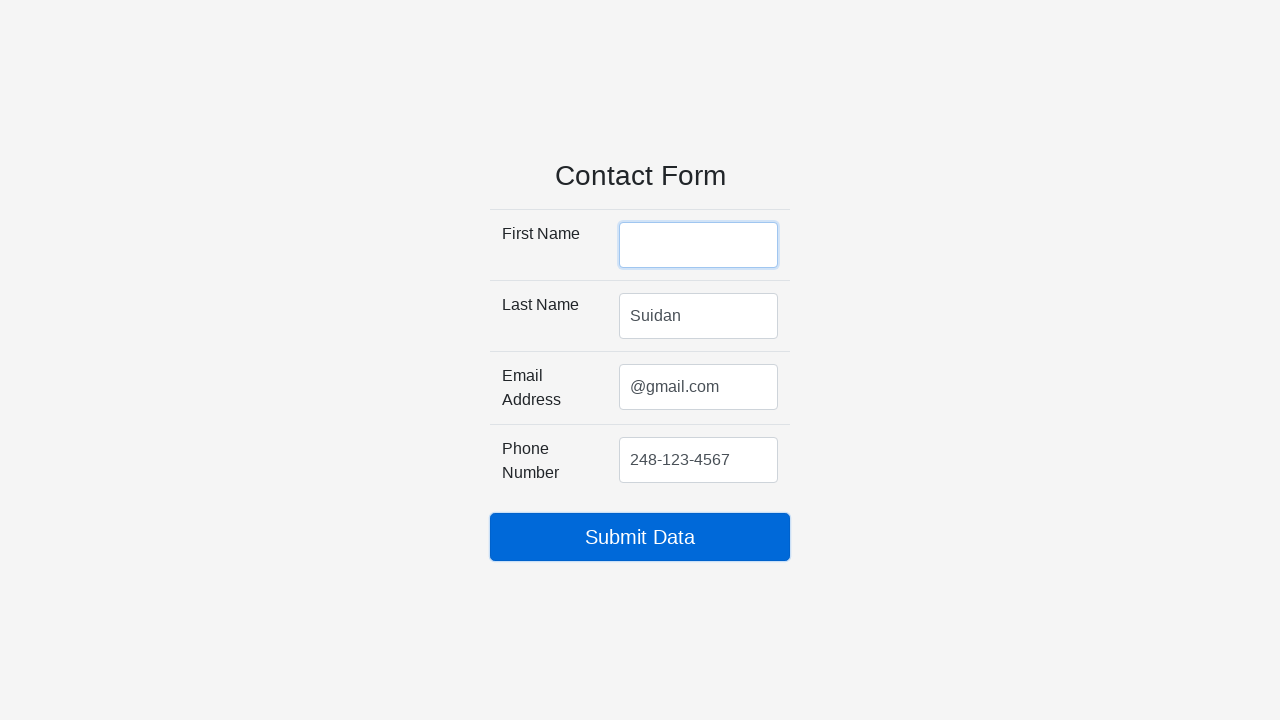

Cleared last name field on #lastName
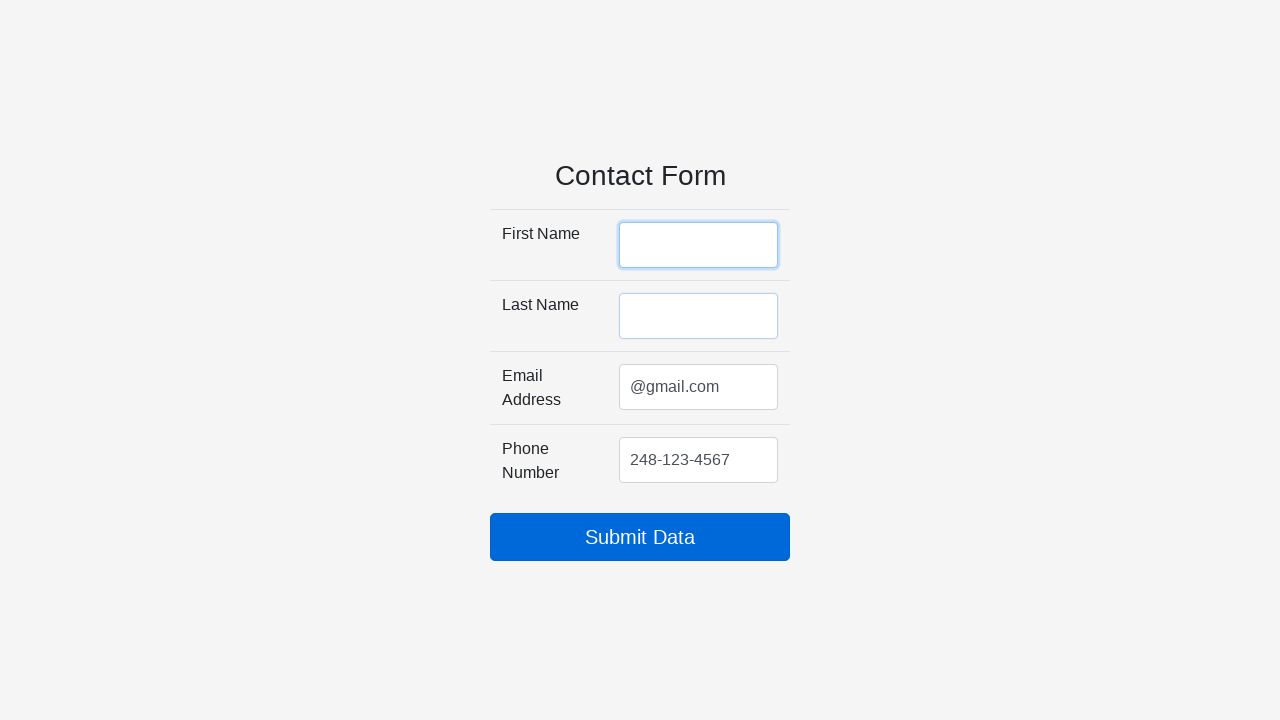

Cleared email address field on #emailAddress
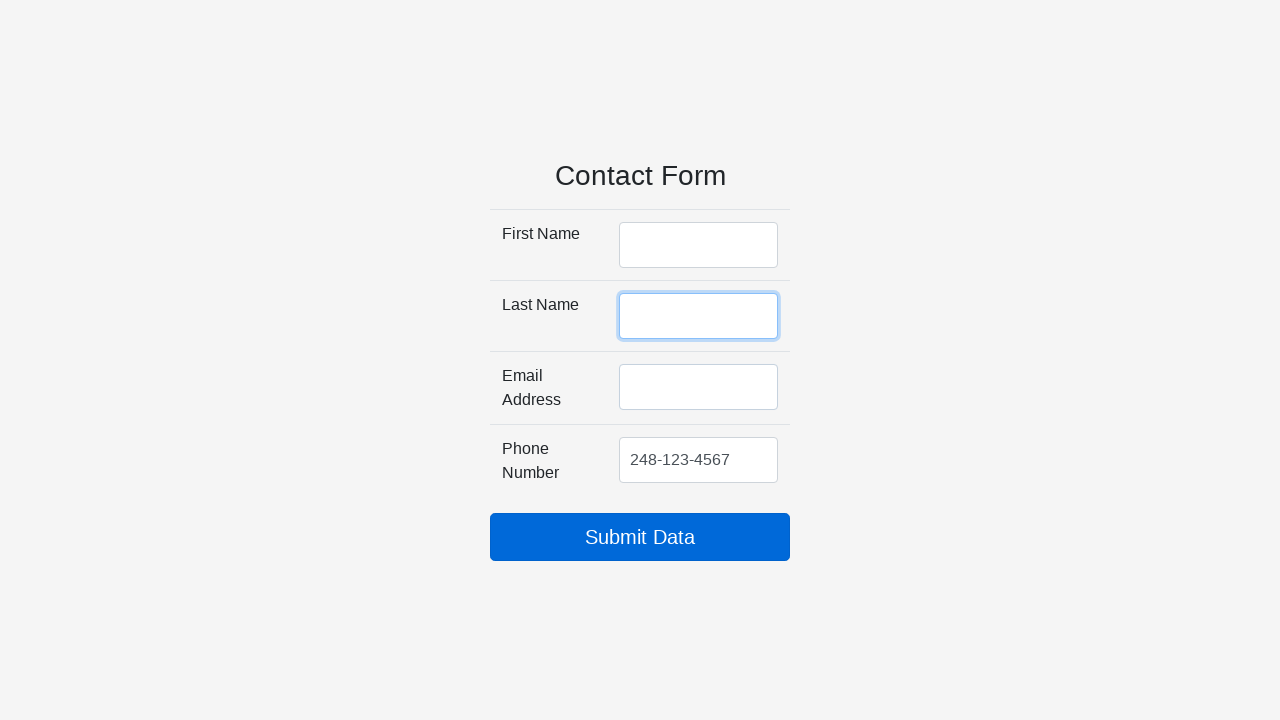

Cleared phone number field on #phoneNumber
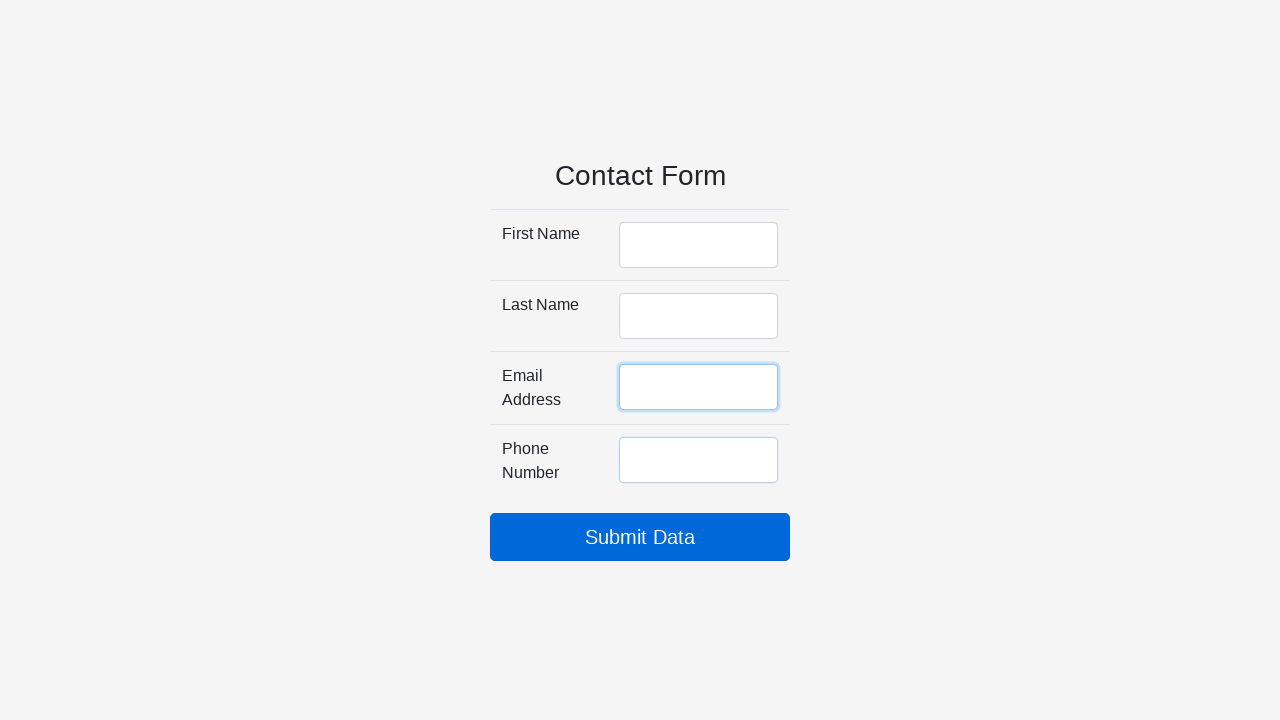

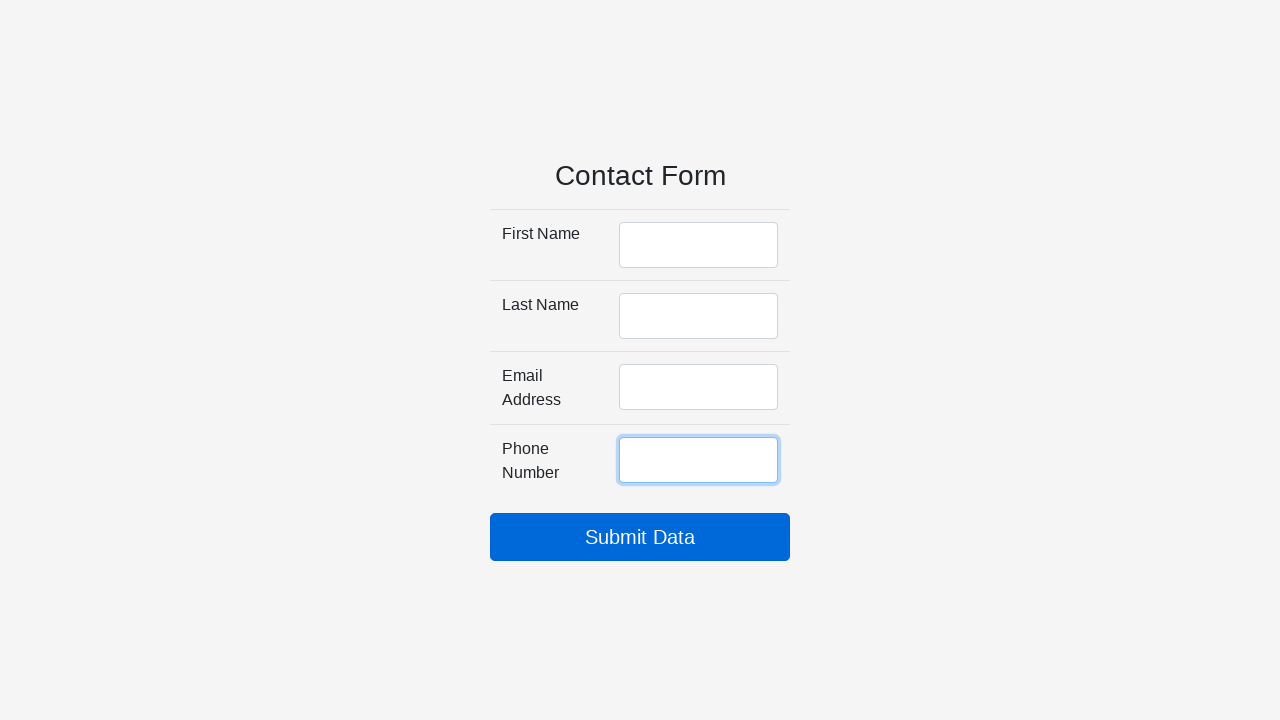